Tests autocomplete functionality by typing "ind" in the search field and selecting "INDIA" from the dropdown suggestions

Starting URL: https://www.rahulshettyacademy.com/AutomationPractice/

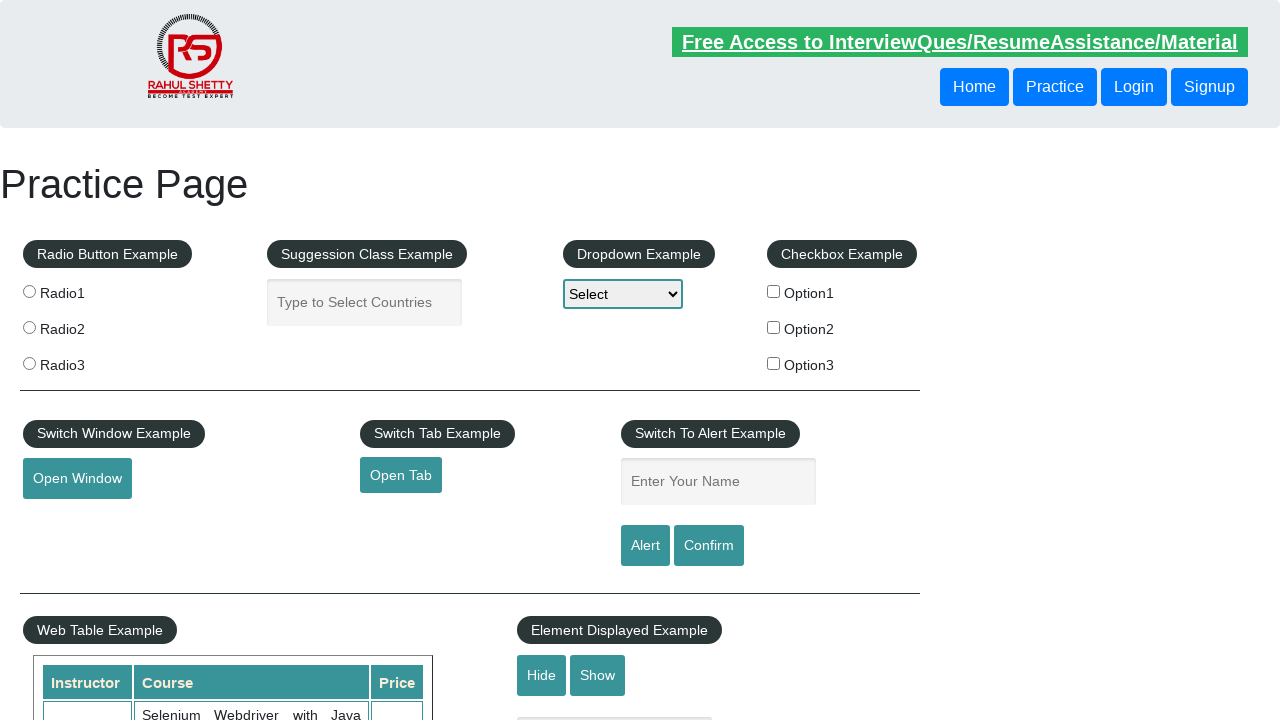

Typed 'ind' in the autocomplete search field on #autocomplete
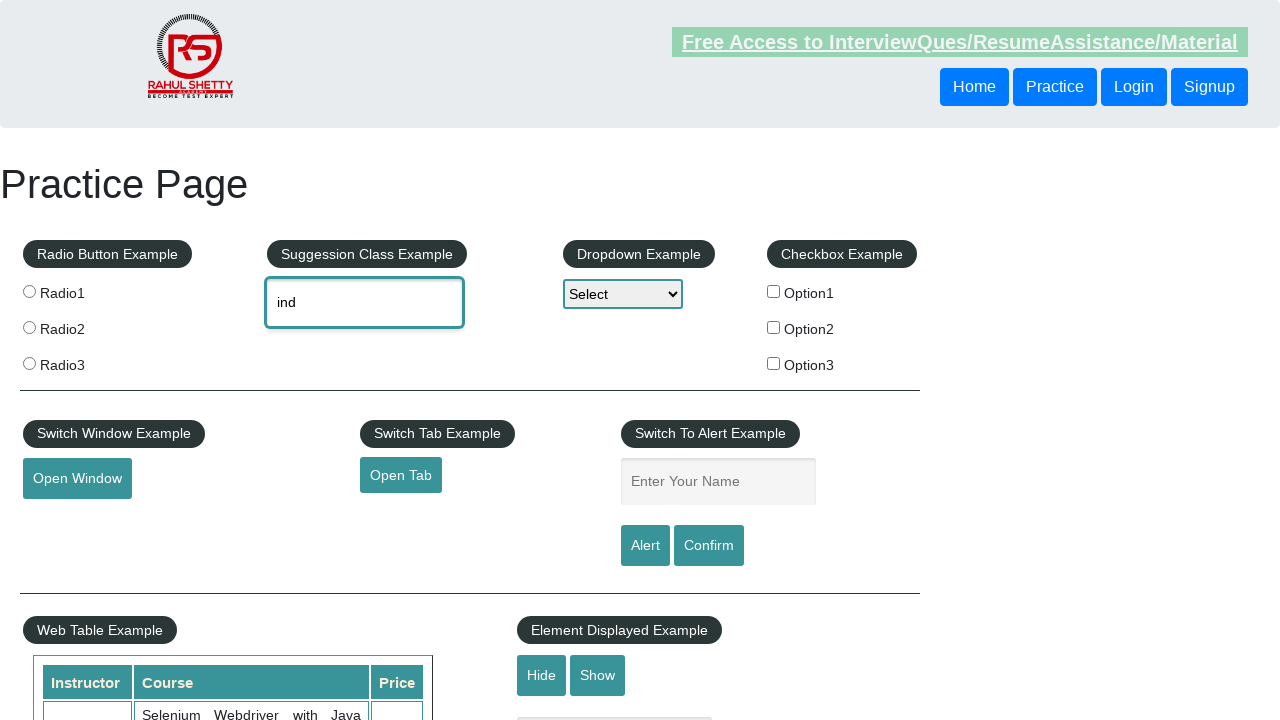

Autocomplete suggestions dropdown appeared
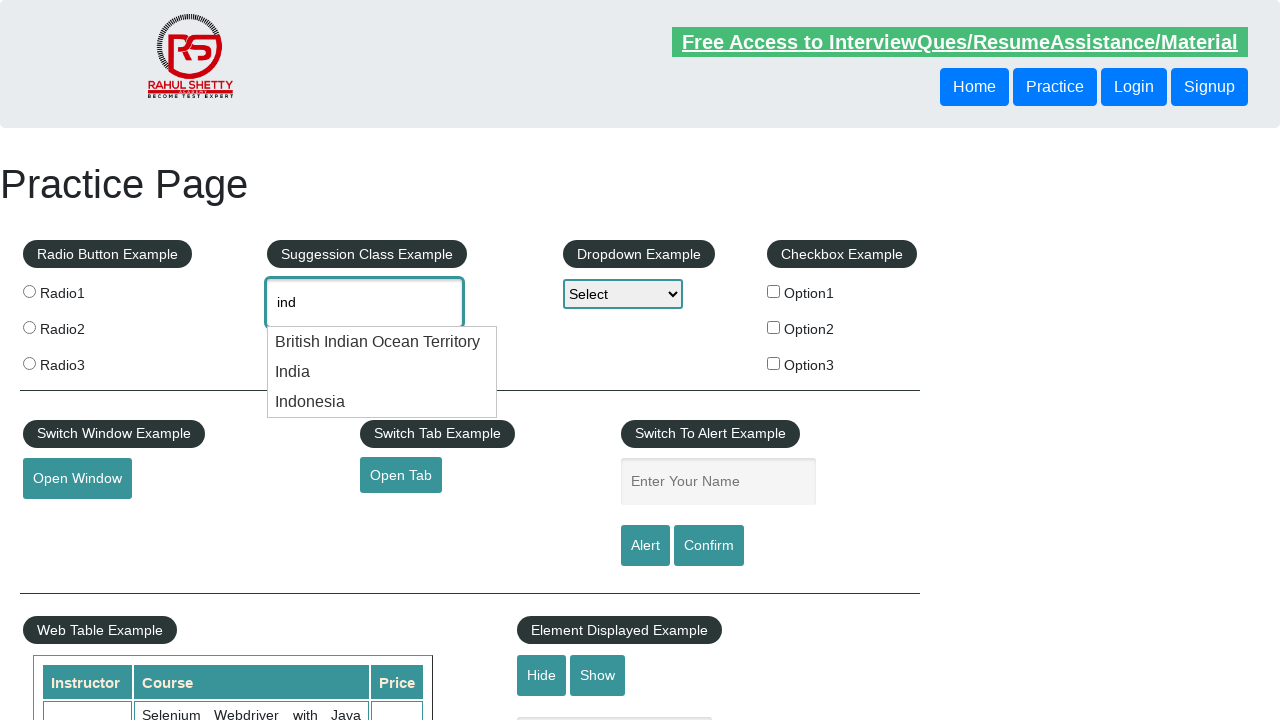

Selected 'India' from the autocomplete dropdown at (382, 372) on li.ui-menu-item div:text-is('India')
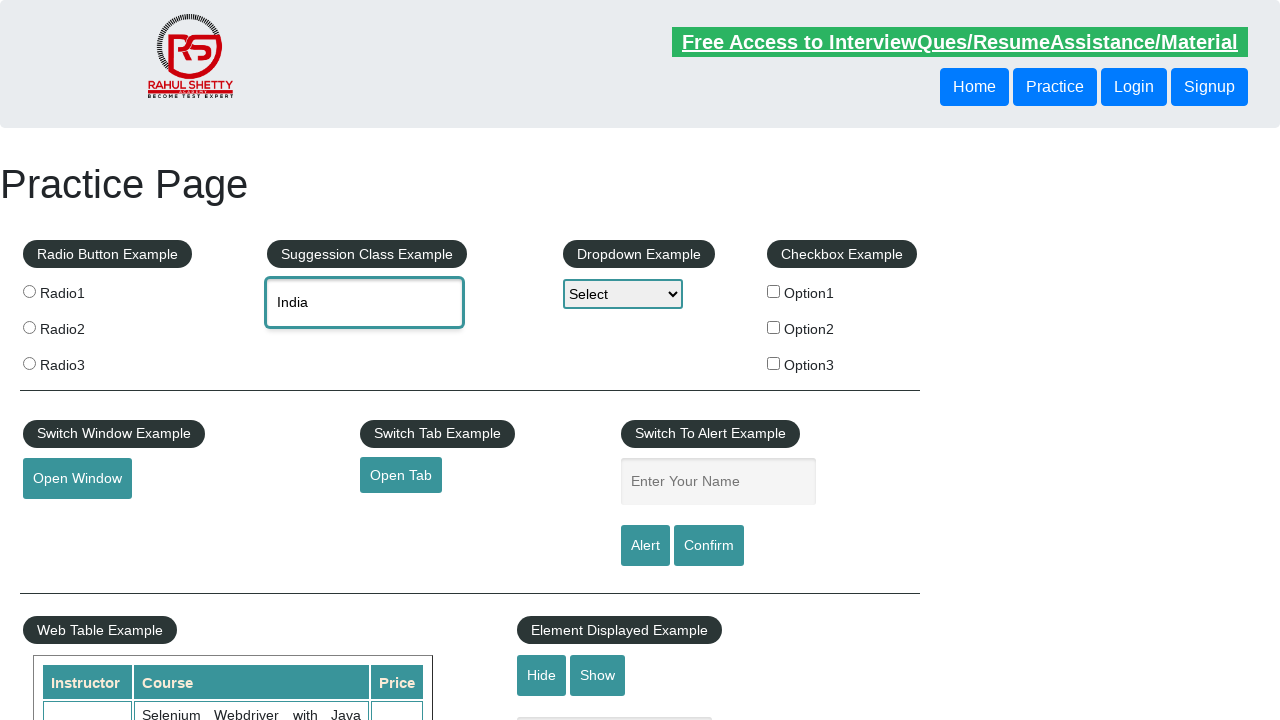

Verified that 'INDIA' is the selected value in the autocomplete field
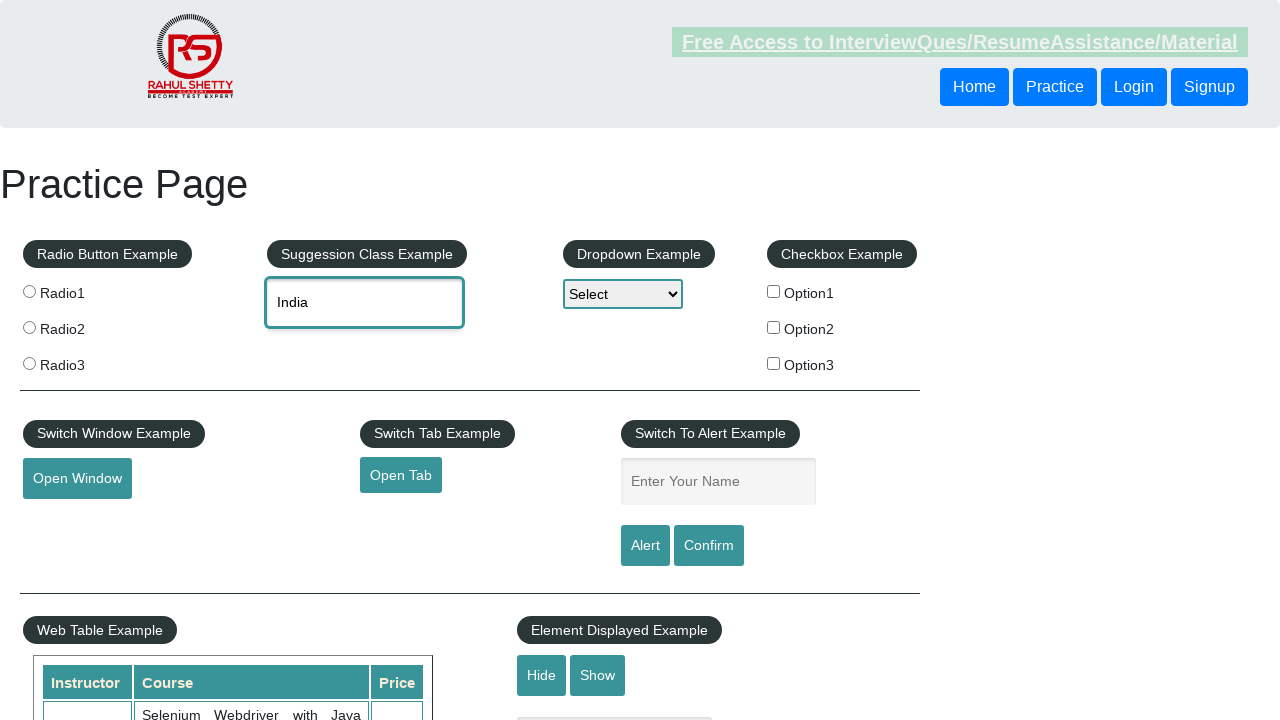

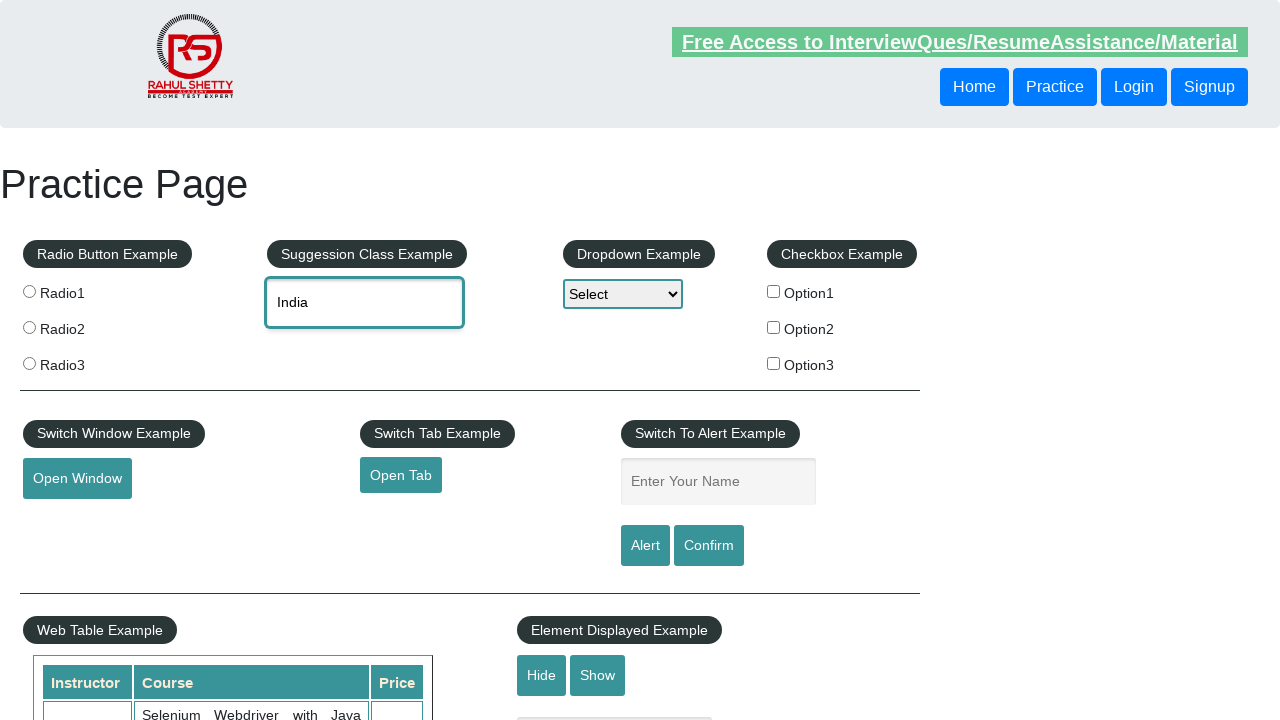